Tests the text box form by navigating to Elements section, filling name and email fields, and verifying the output displays correctly

Starting URL: https://demoqa.com/

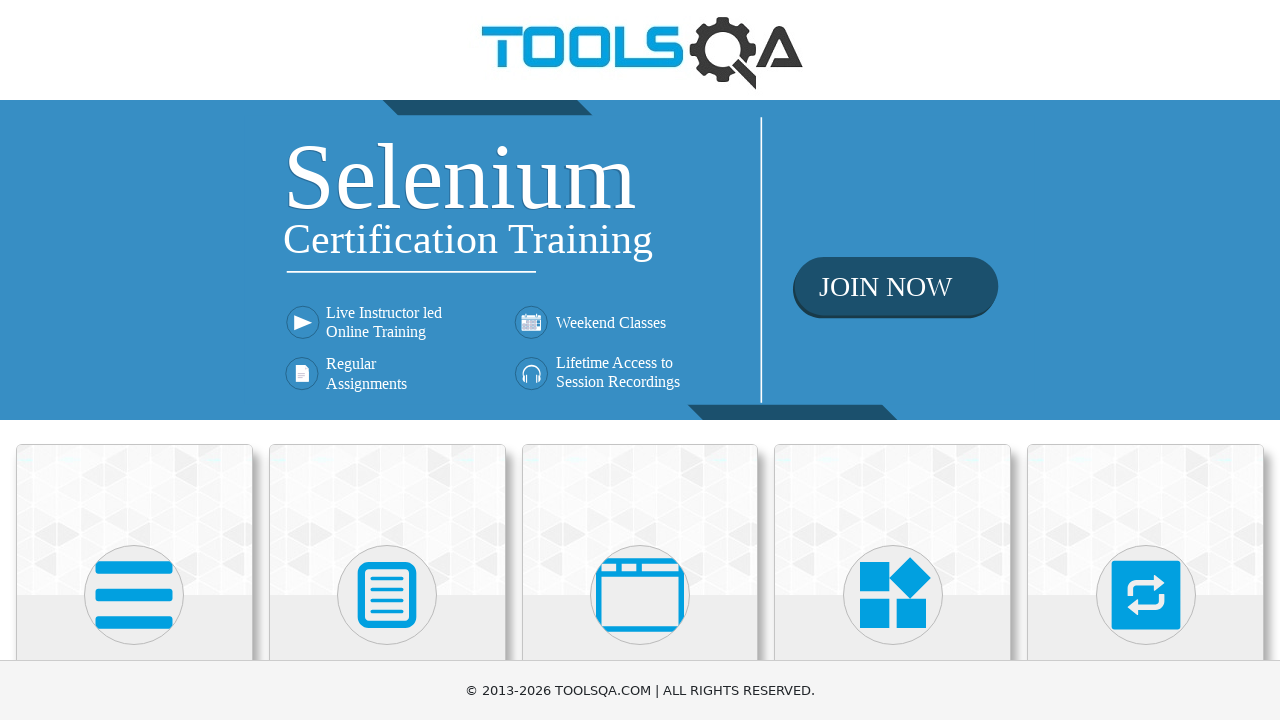

Clicked on Elements card at (134, 520) on xpath=(//div[@class='card-up'])[1]
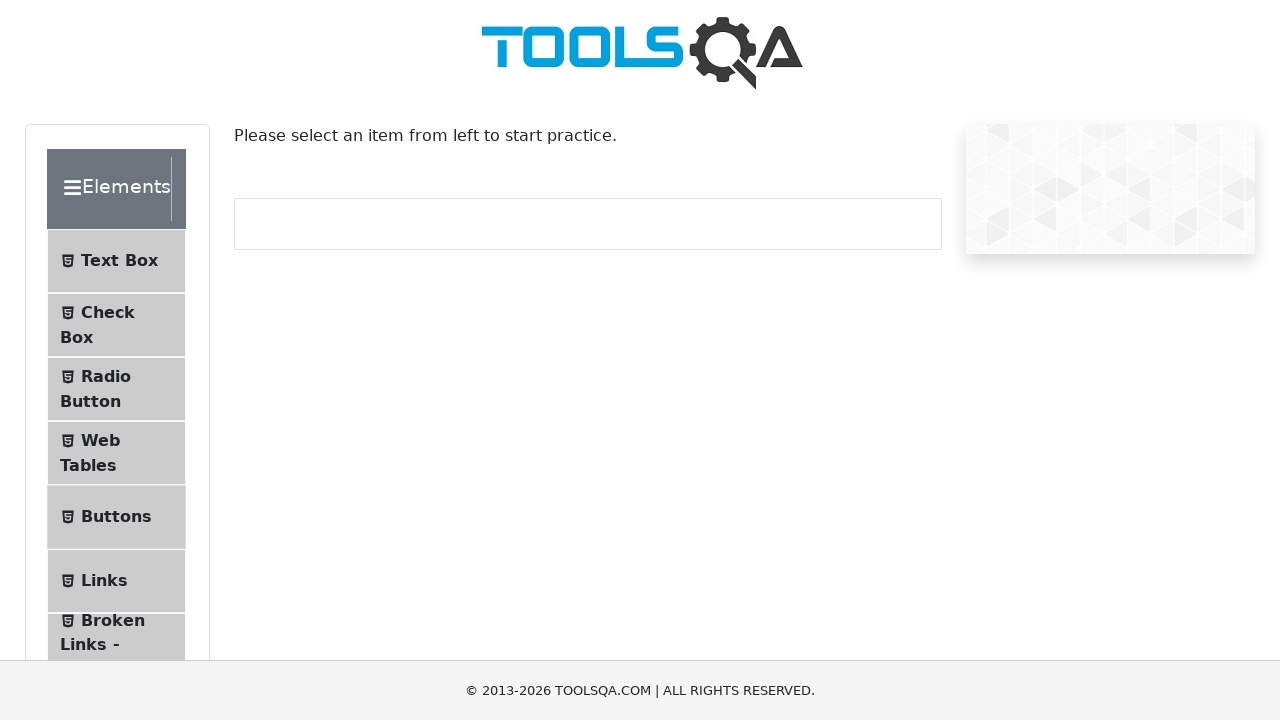

Clicked on Text Box menu item at (119, 261) on xpath=//span[contains(text(), 'Text Box')]
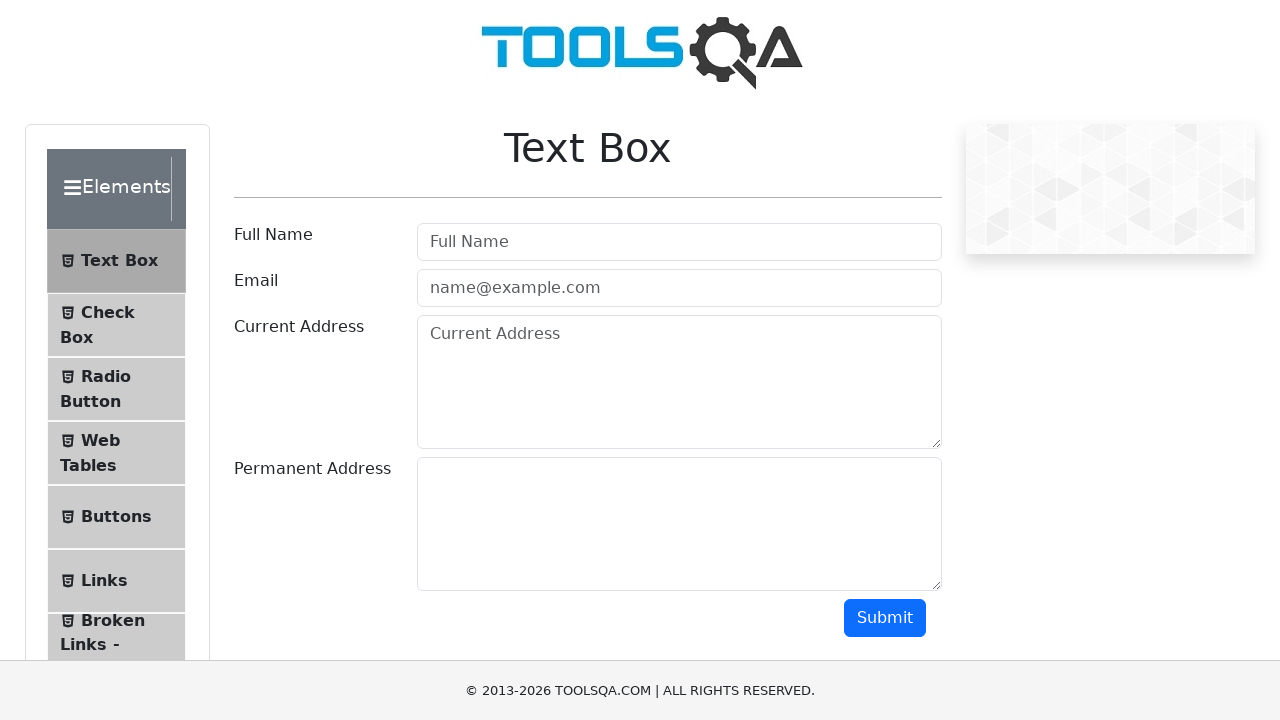

Filled name field with 'Jane Dou' on #userName
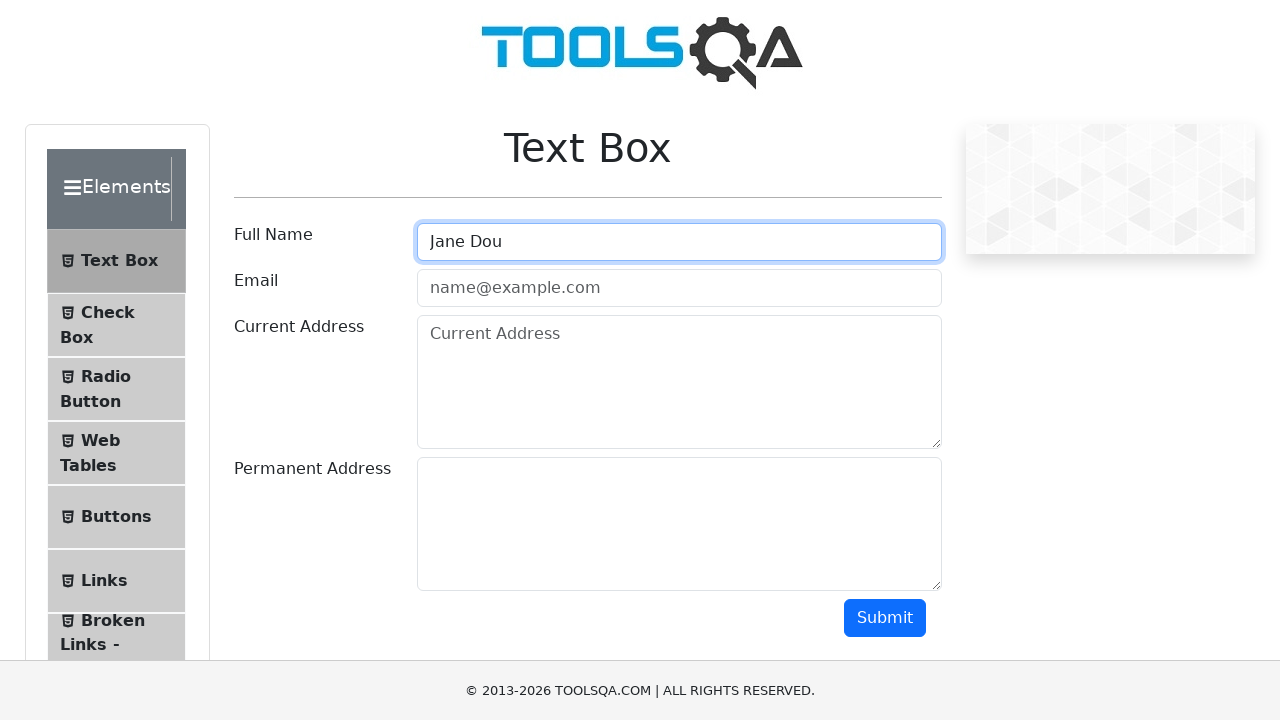

Filled email field with 'example@example.com' on #userEmail
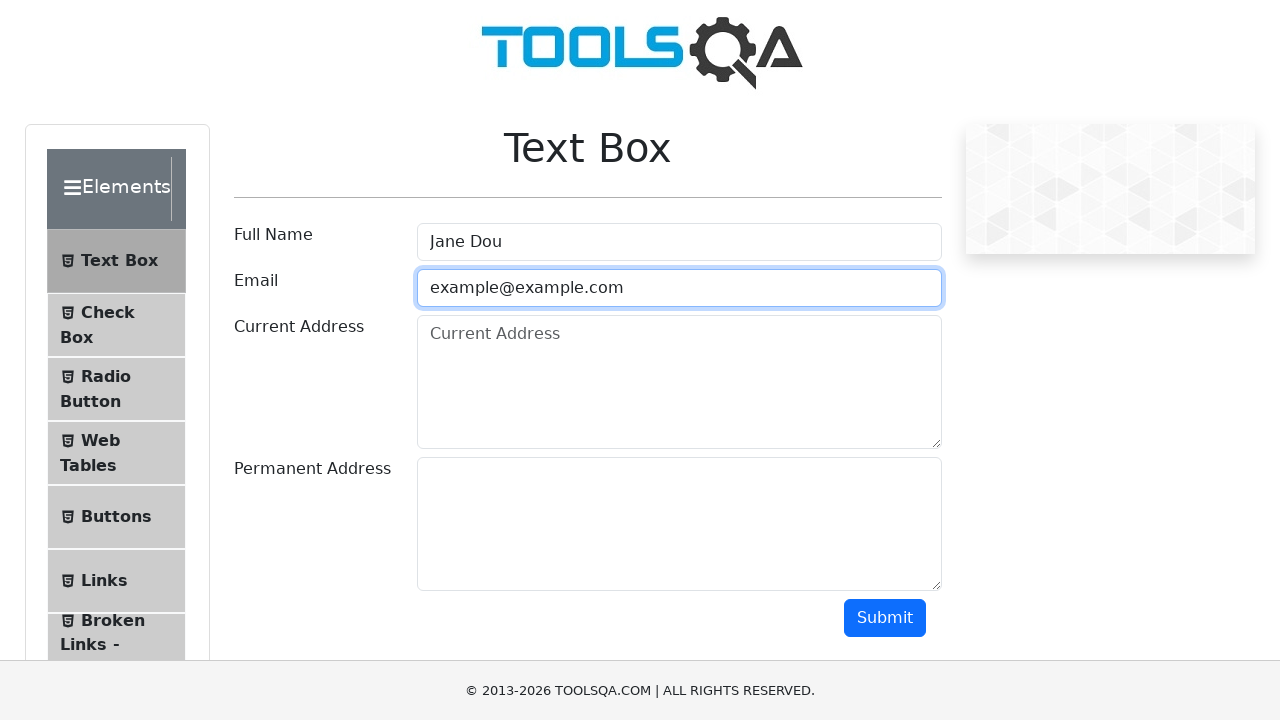

Clicked submit button at (885, 618) on #submit
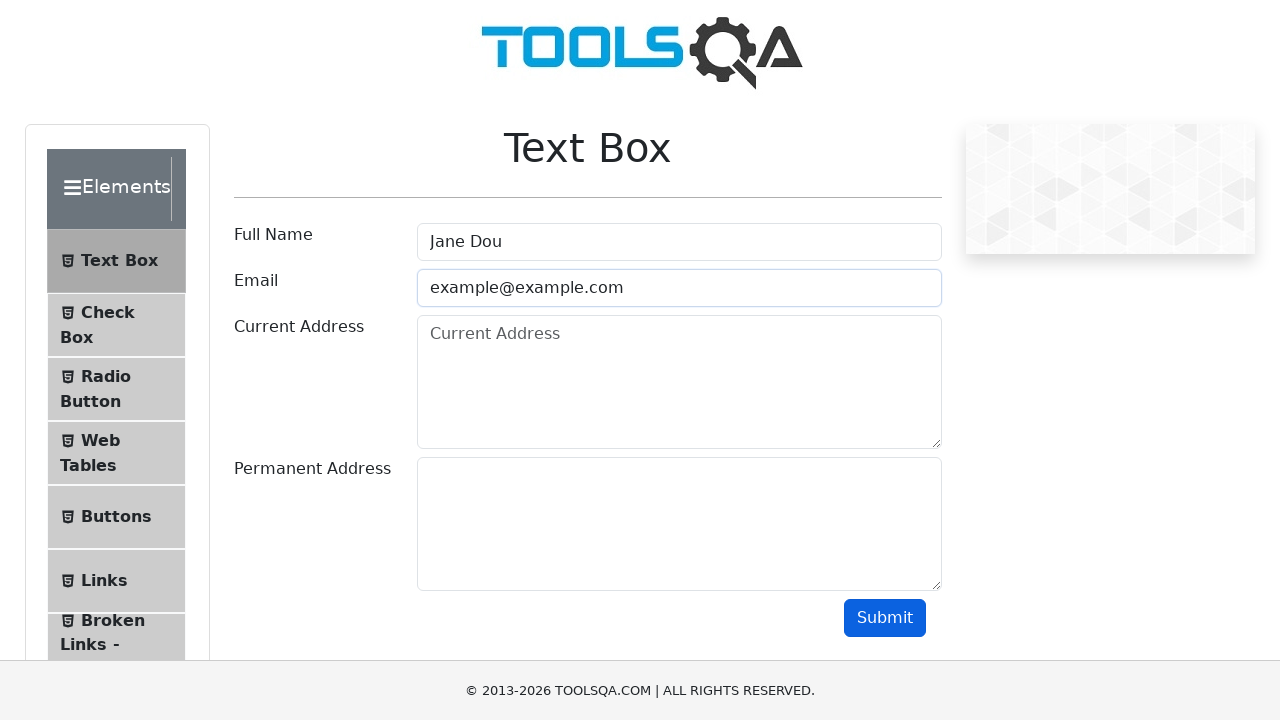

Output section loaded and name field is visible
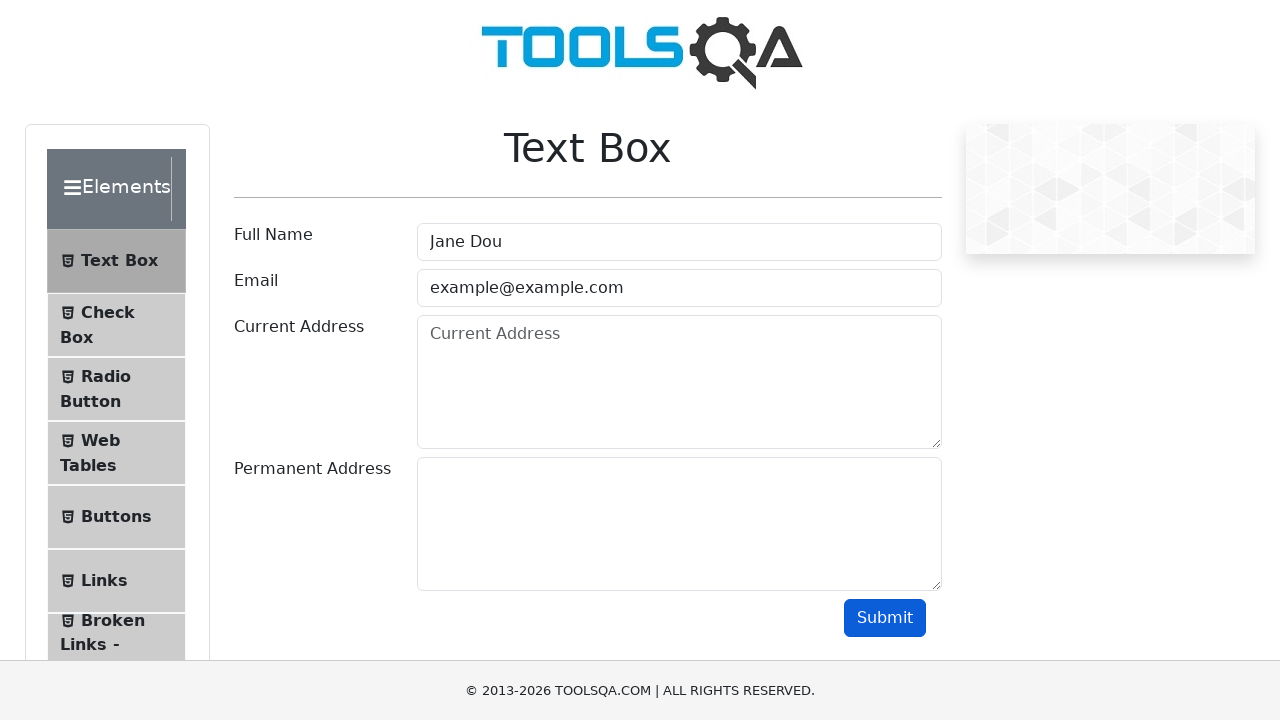

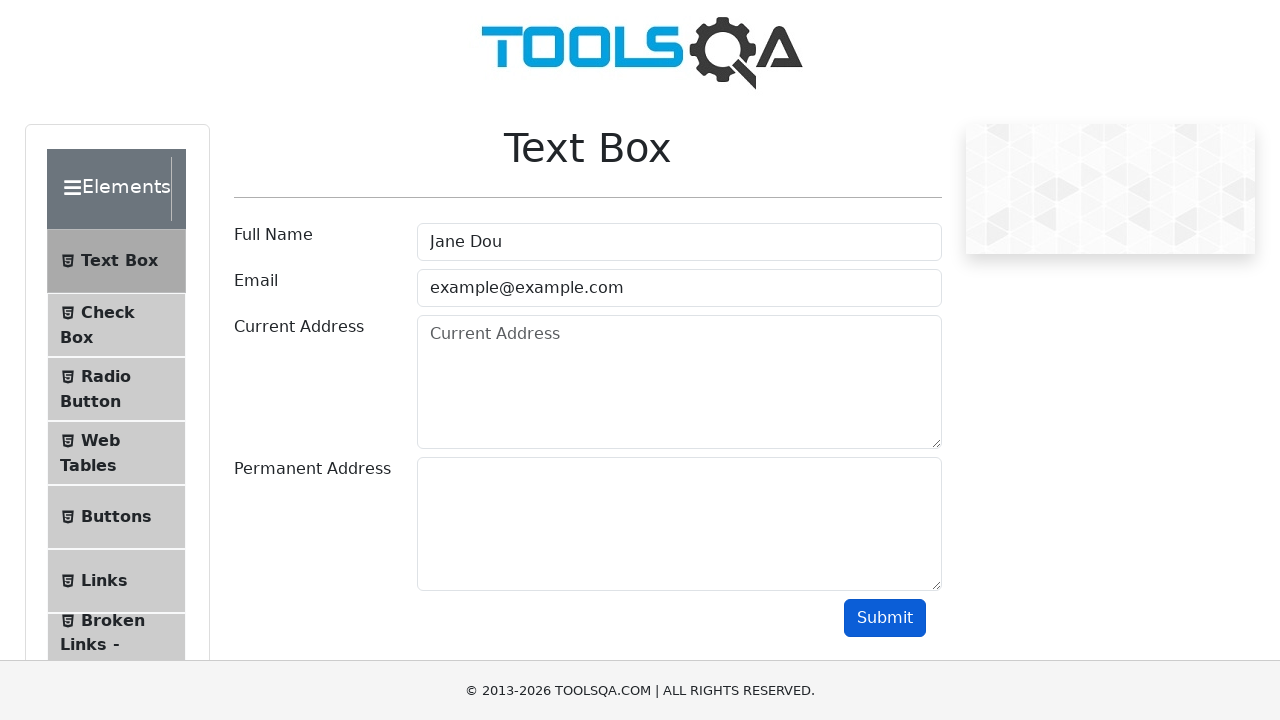